Tests clicking a link that triggers a "Created" (201) API response by clicking the created link element on the links page.

Starting URL: https://demoqa.com/links

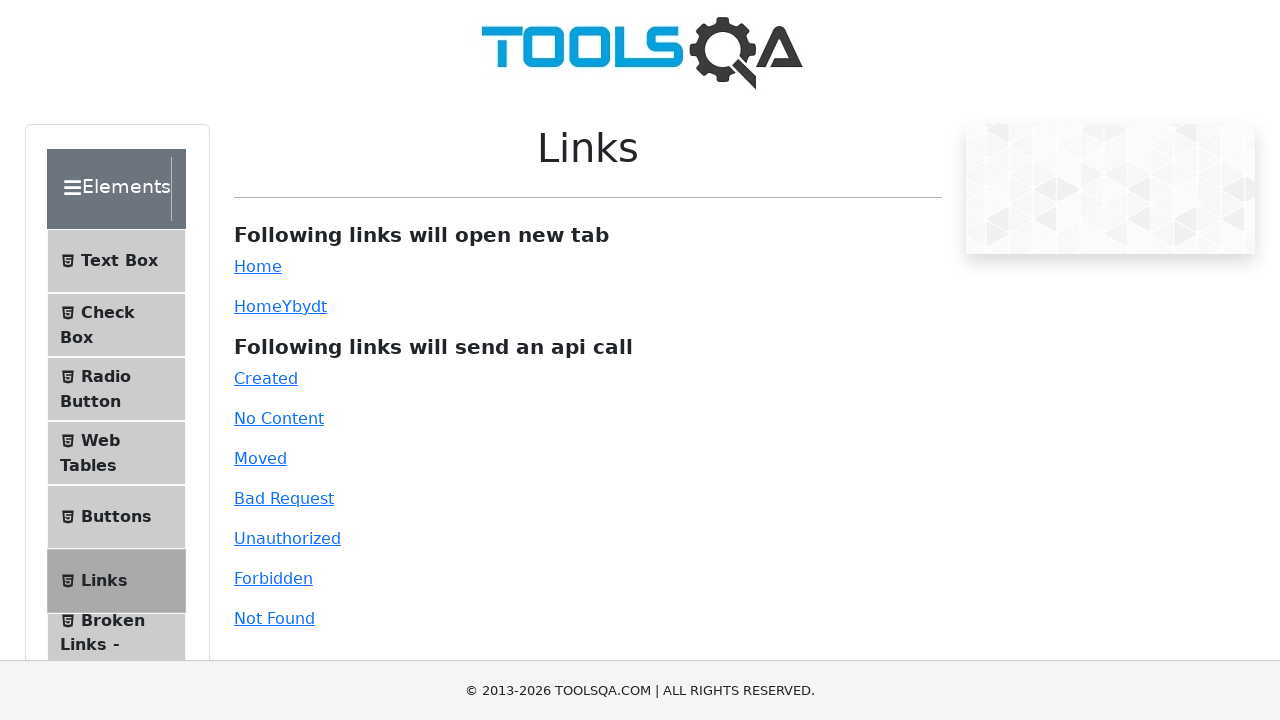

Navigated to https://demoqa.com/links
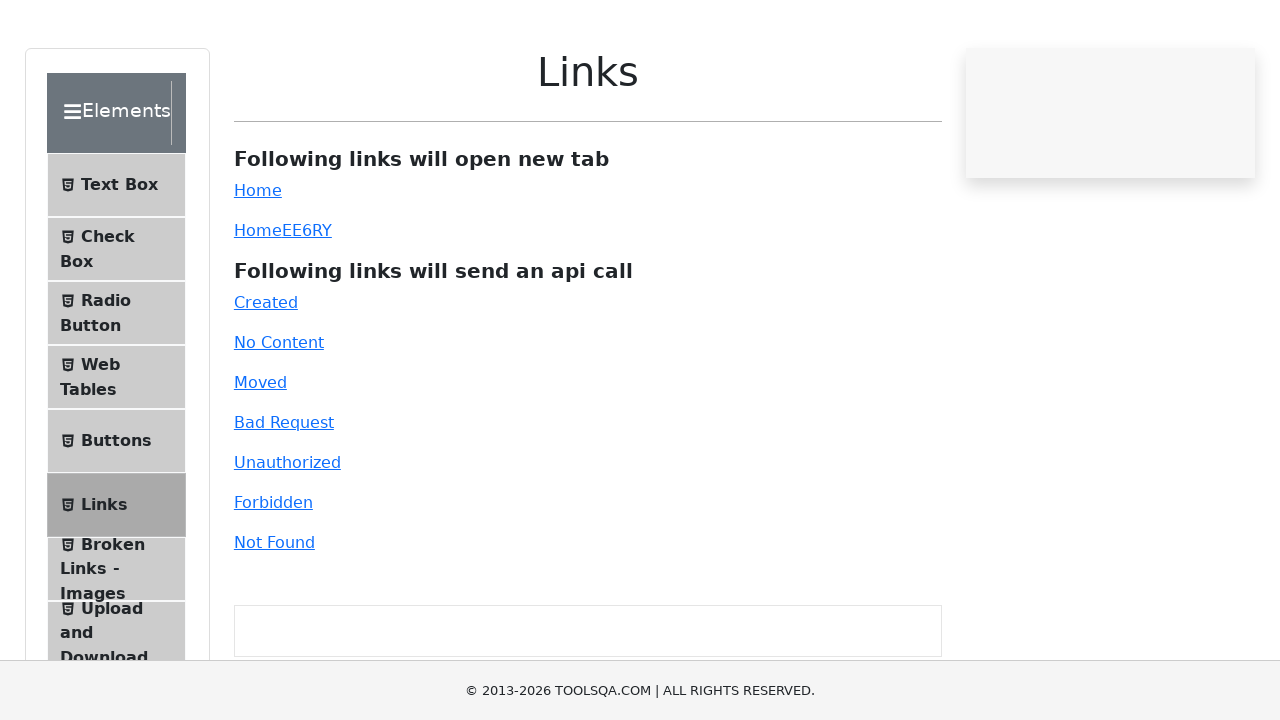

Clicked the 'Created' link to trigger 201 API response at (266, 378) on #created
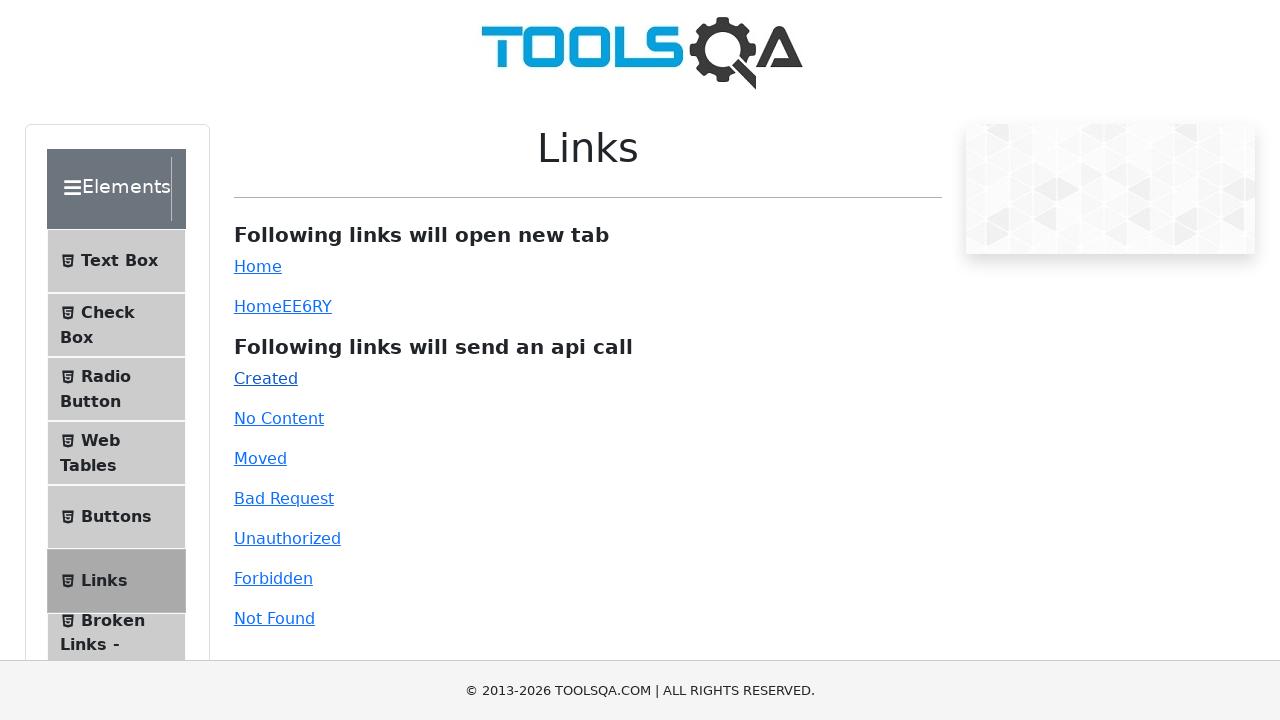

Response message appeared on the page
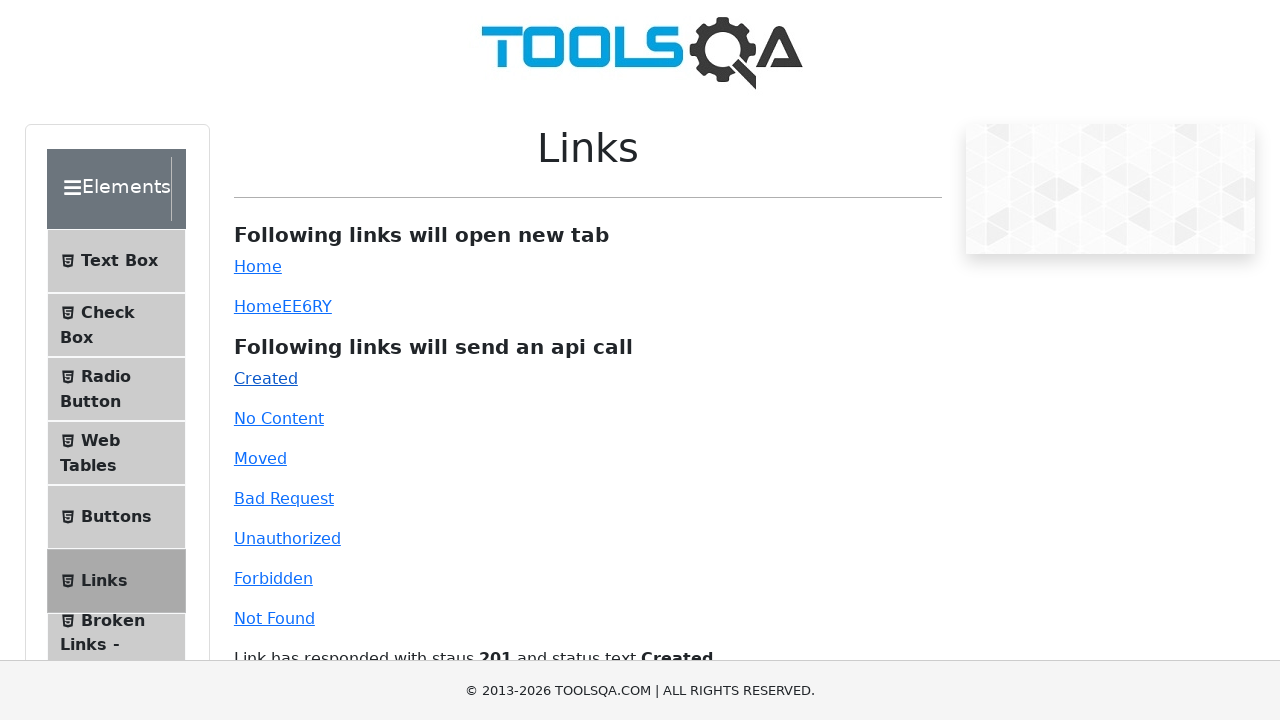

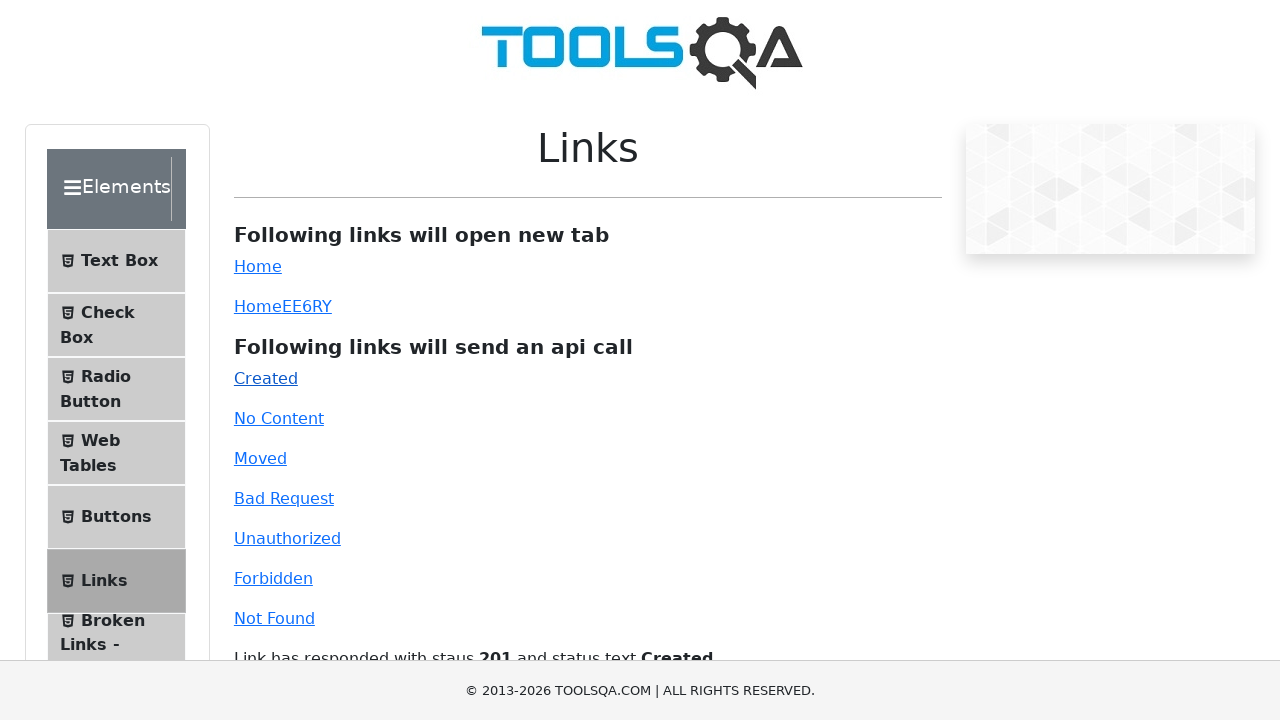